Opens the Ajio e-commerce website homepage and waits for the page to load

Starting URL: https://www.ajio.com/

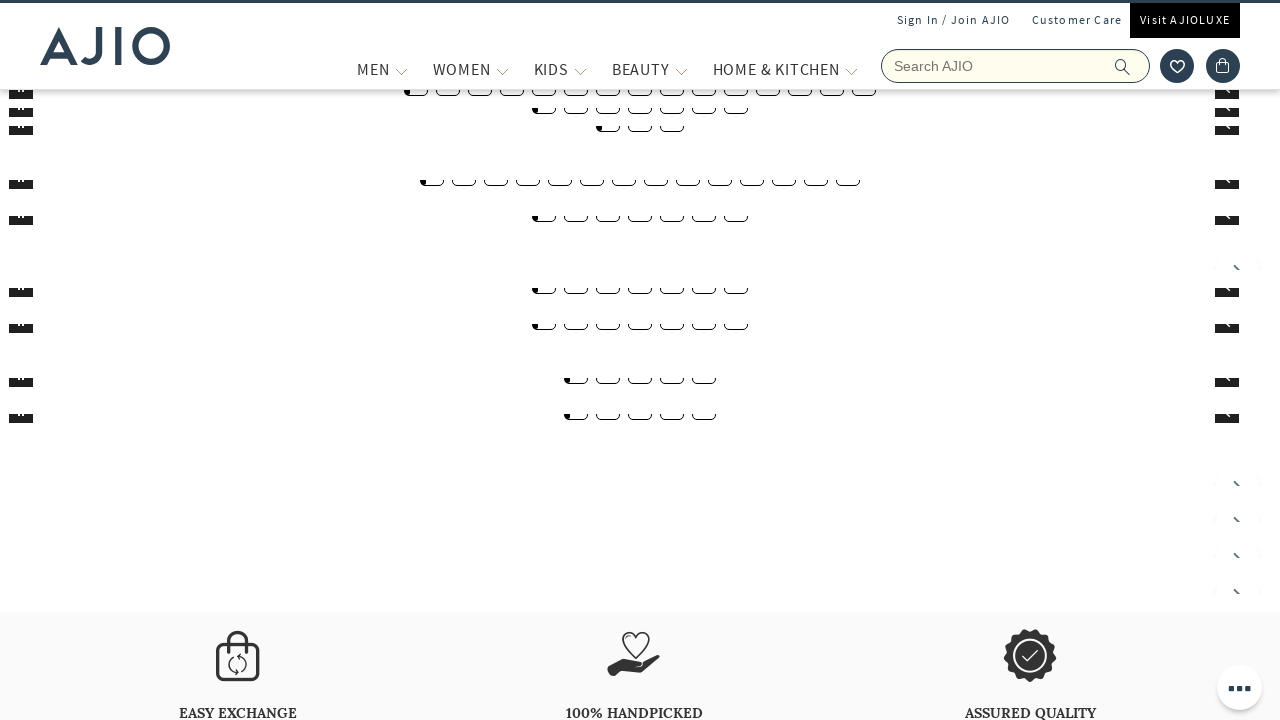

Navigated to Ajio e-commerce website homepage
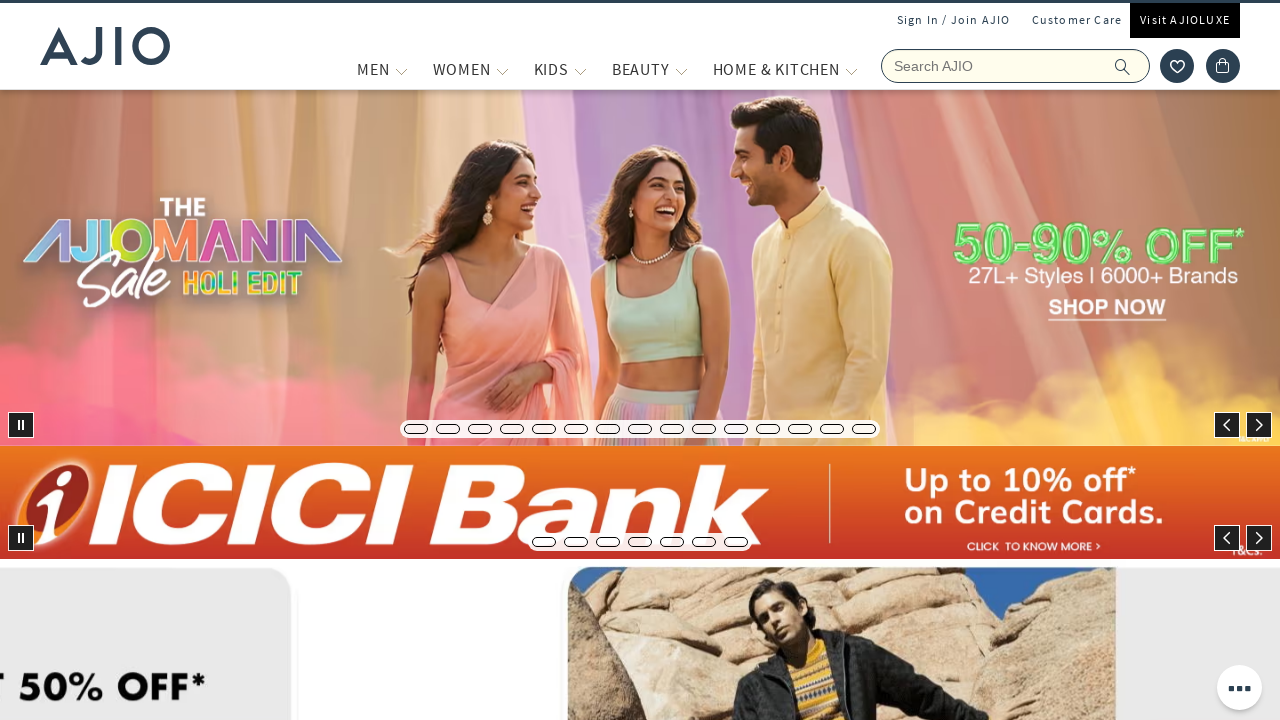

Waited for page to fully load (networkidle state reached)
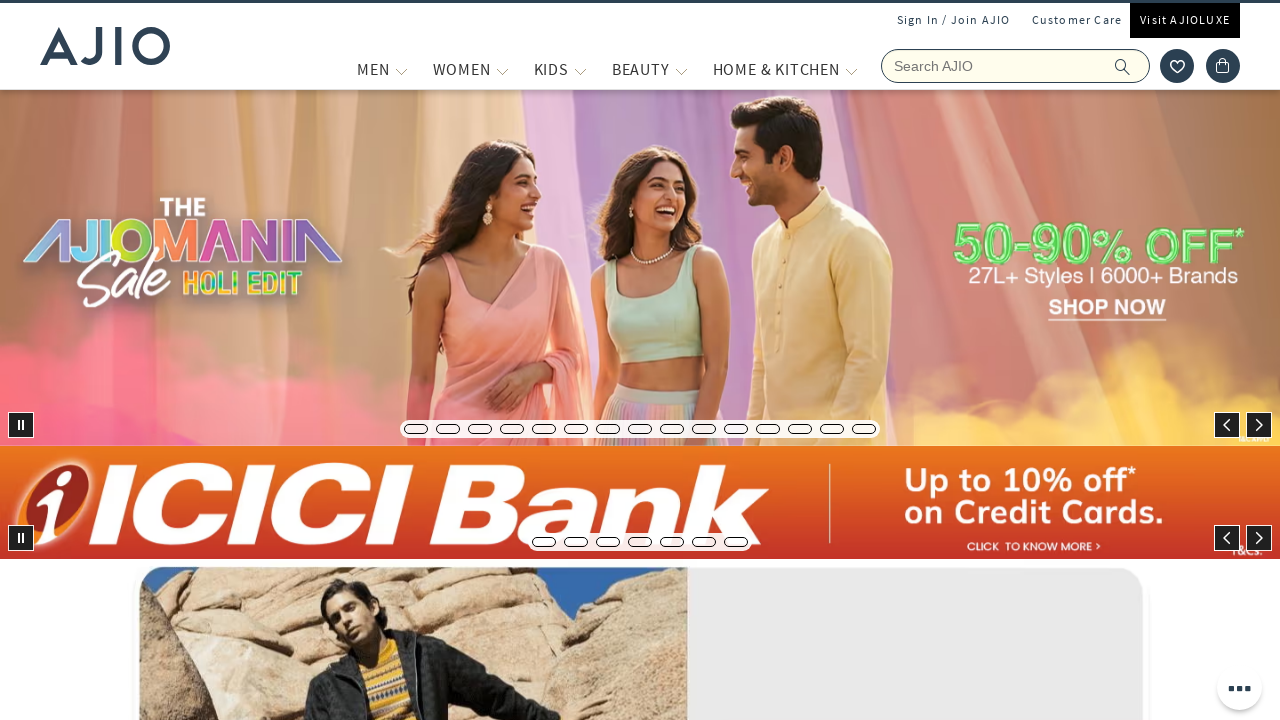

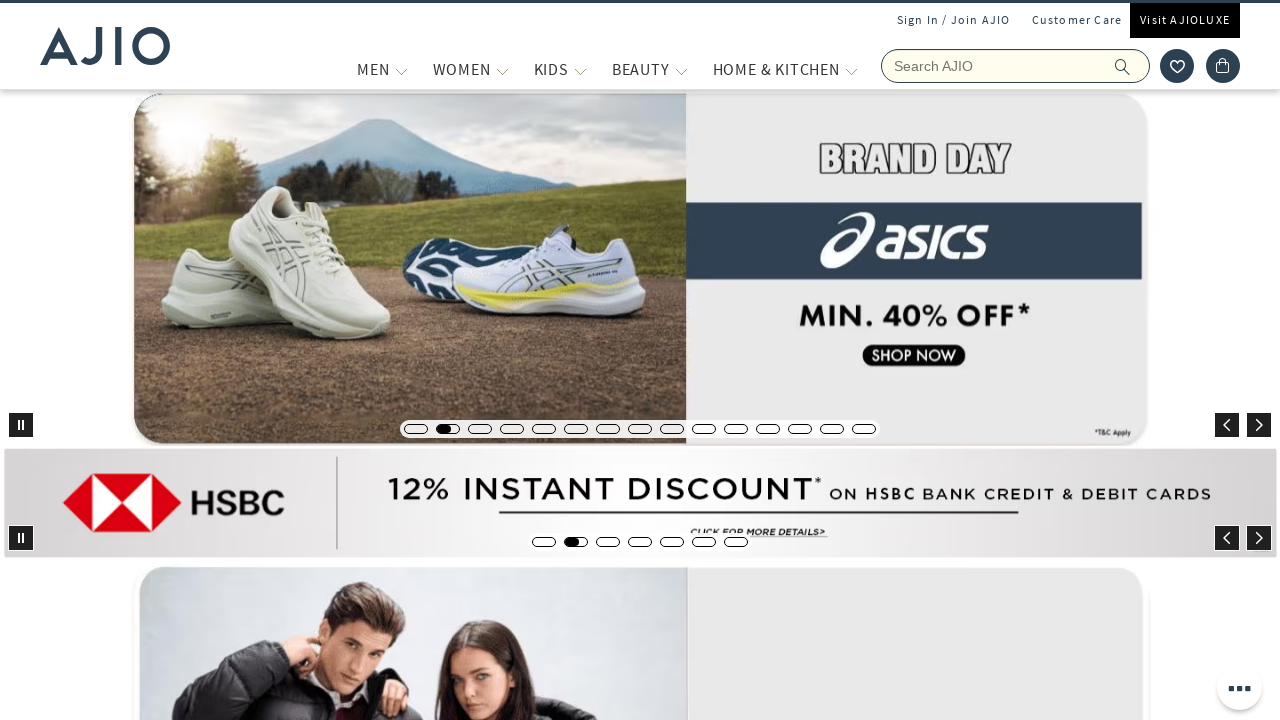